Tests login form validation by clicking the login button without entering any credentials and verifying the error message

Starting URL: https://www.saucedemo.com/

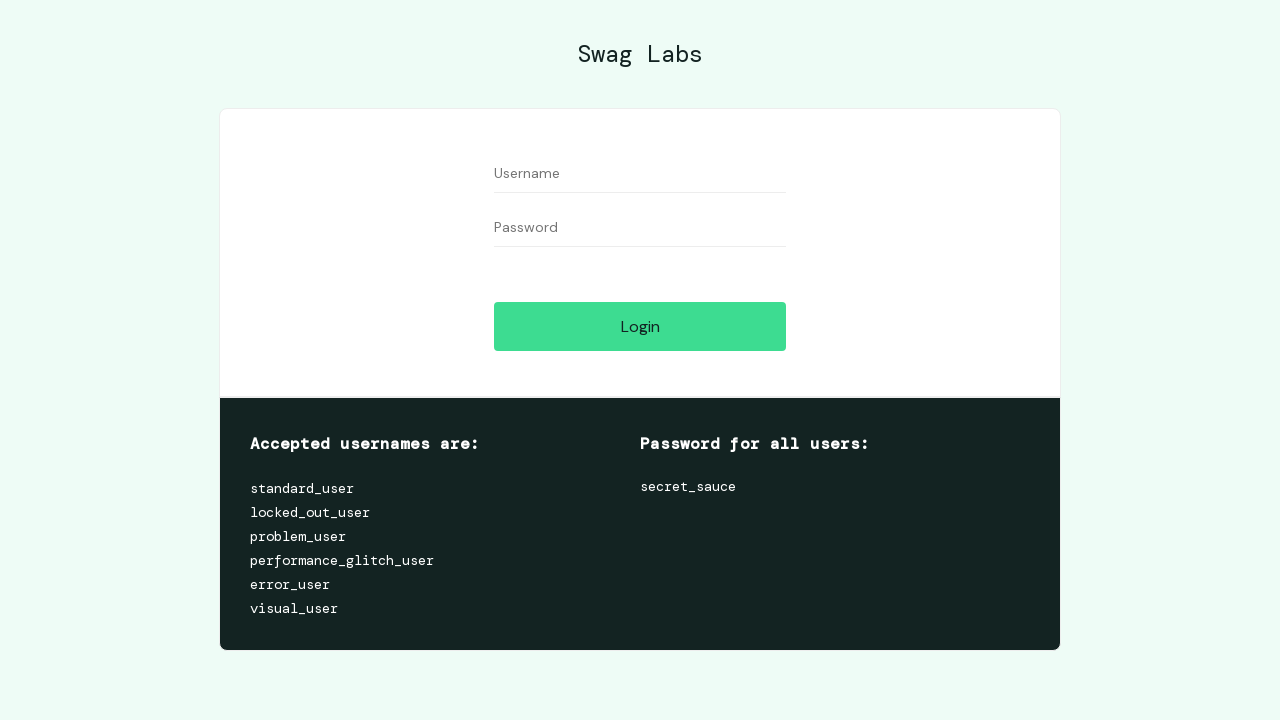

Clicked login button without entering credentials at (640, 326) on #login-button
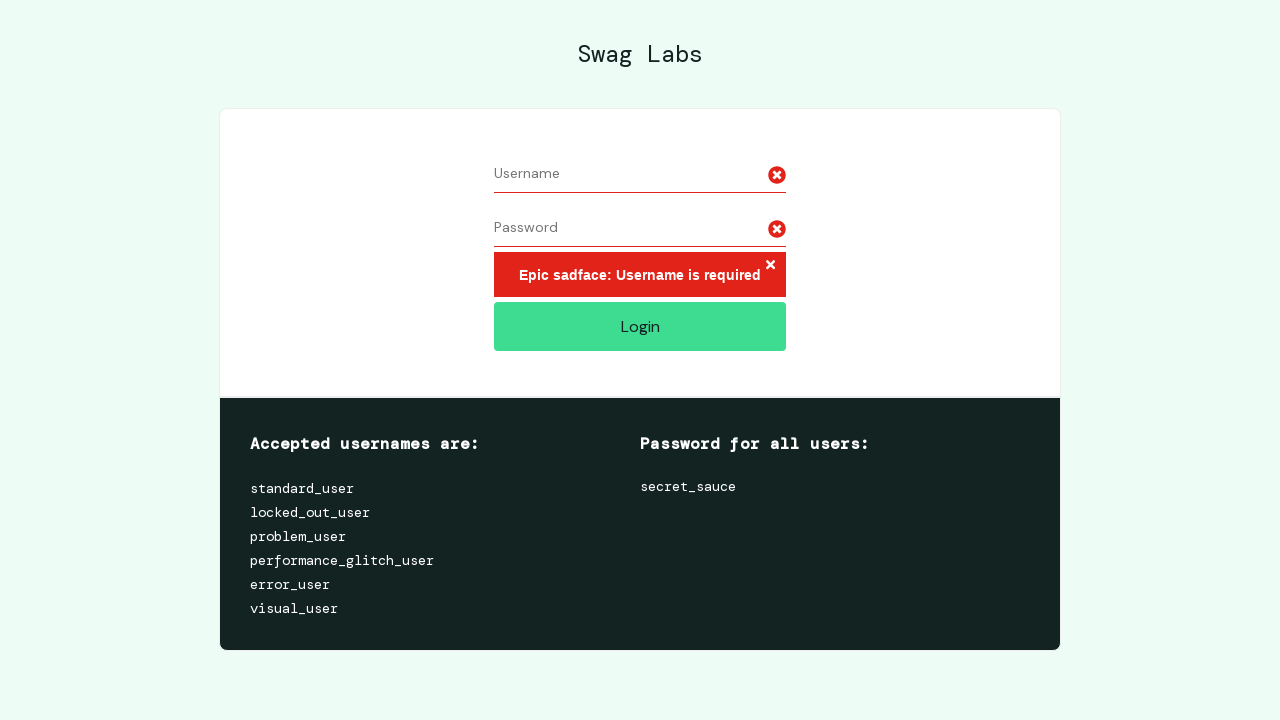

Error message container appeared after login attempt
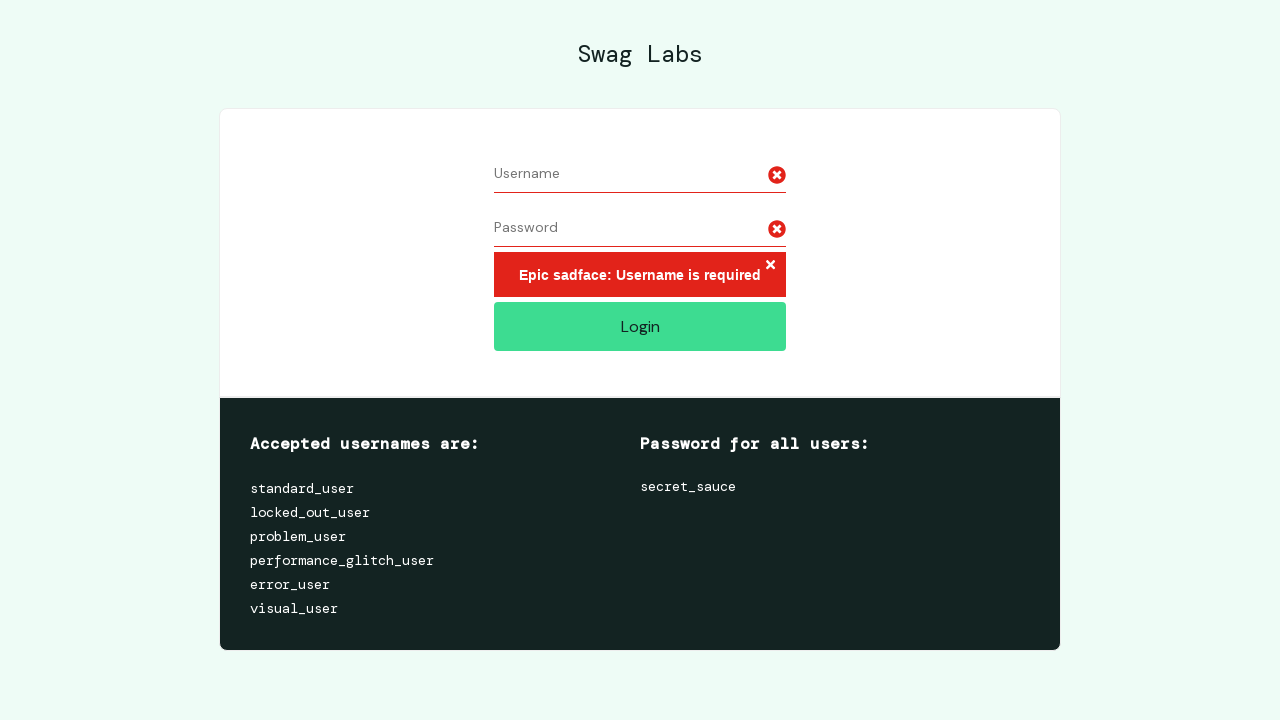

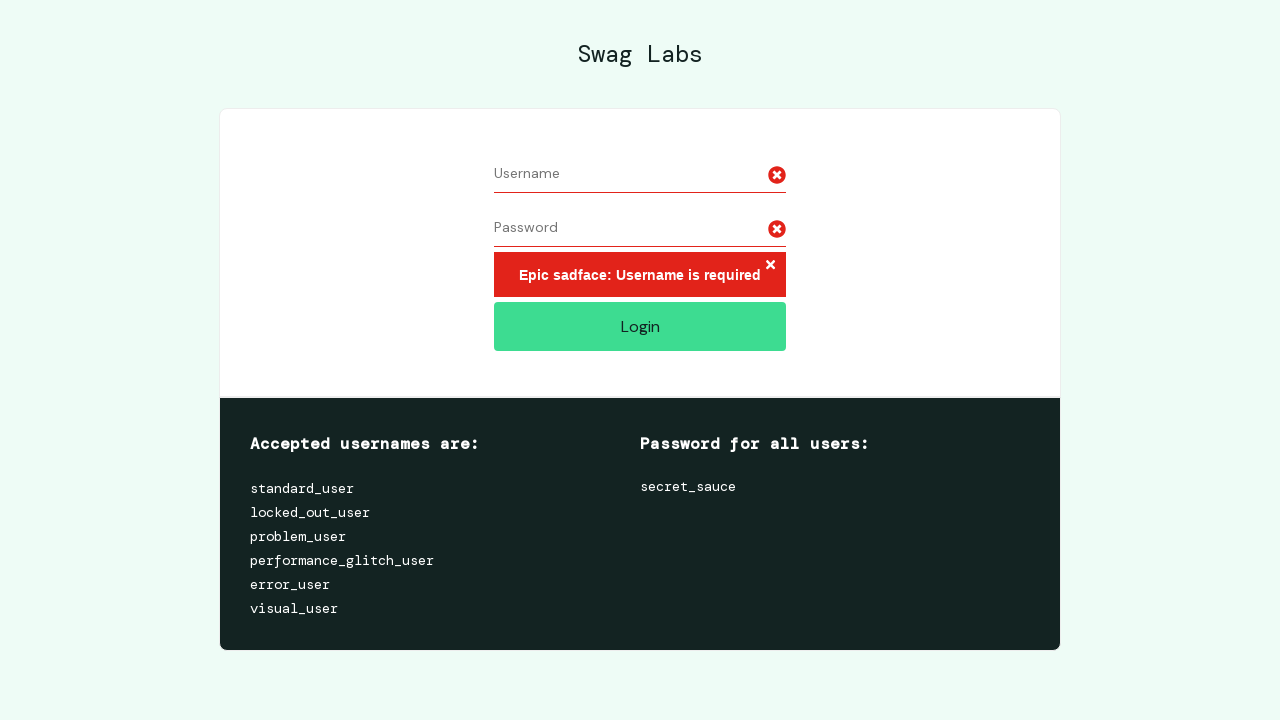